Tests form input functionality on the Cypress example actions page by filling an email field with a test email address

Starting URL: https://example.cypress.io/commands/actions

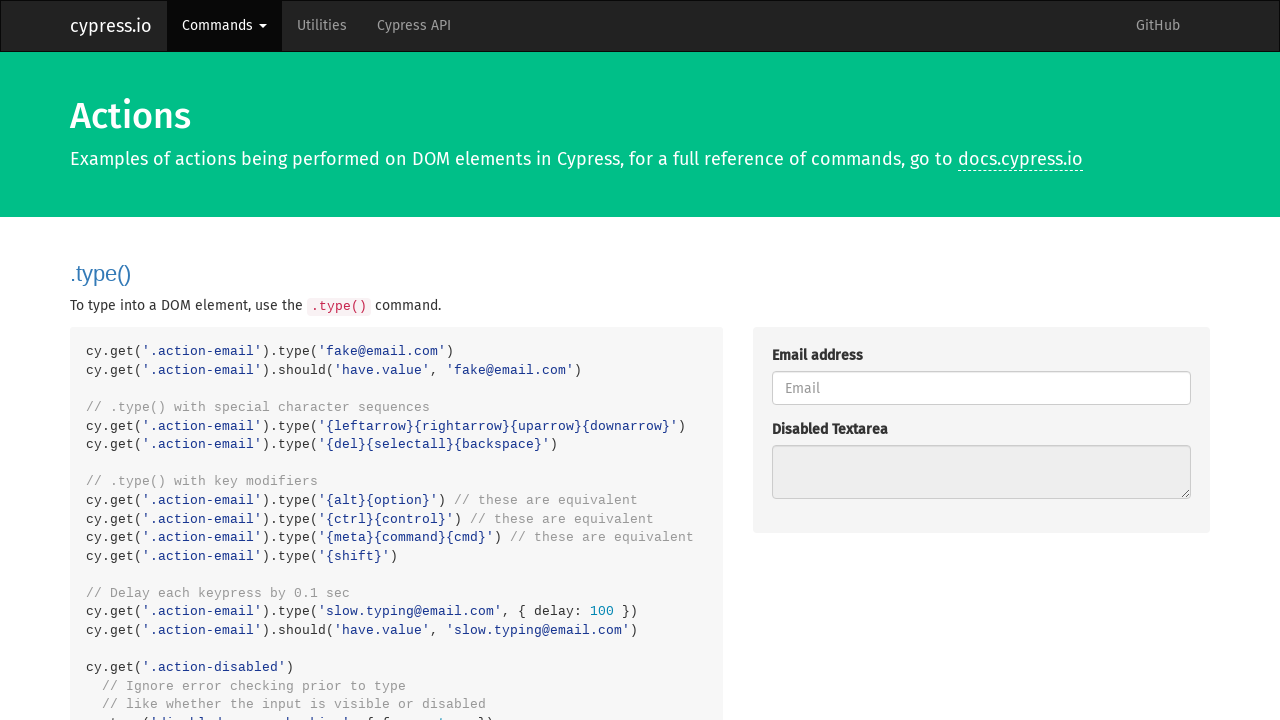

Filled email field with 'test@test.com' on .action-email
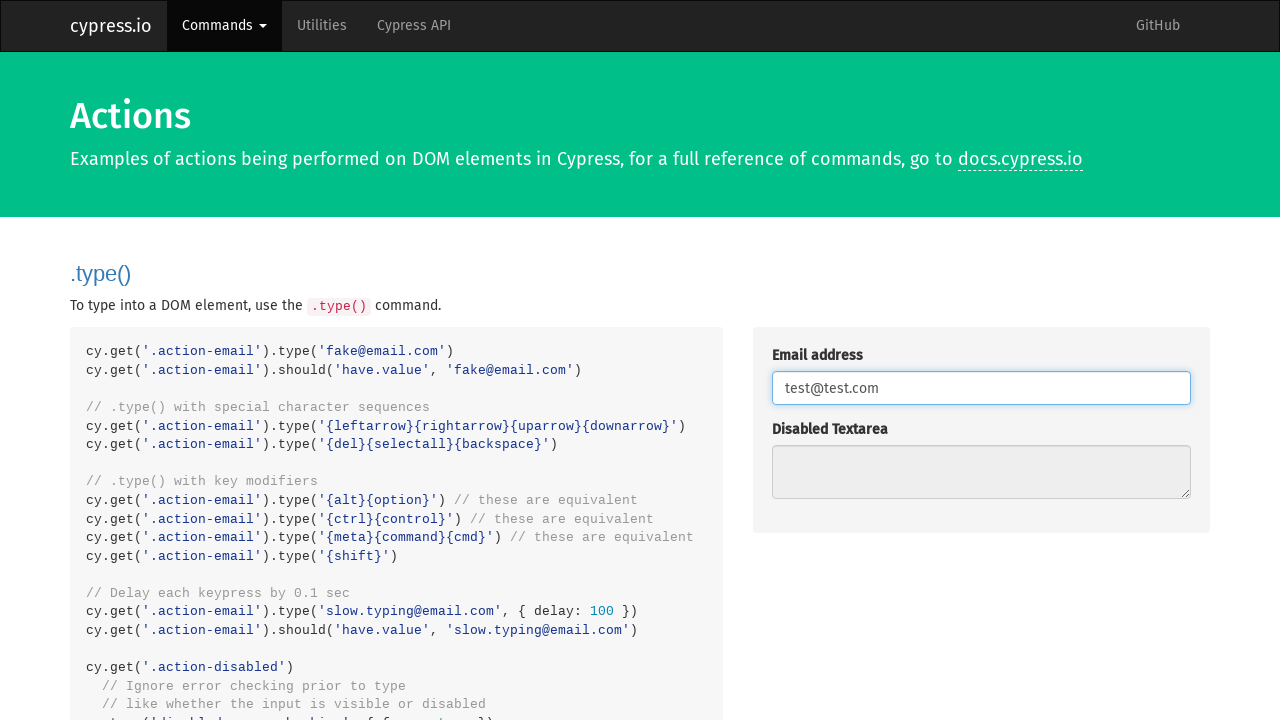

Verified email input field is present on the page
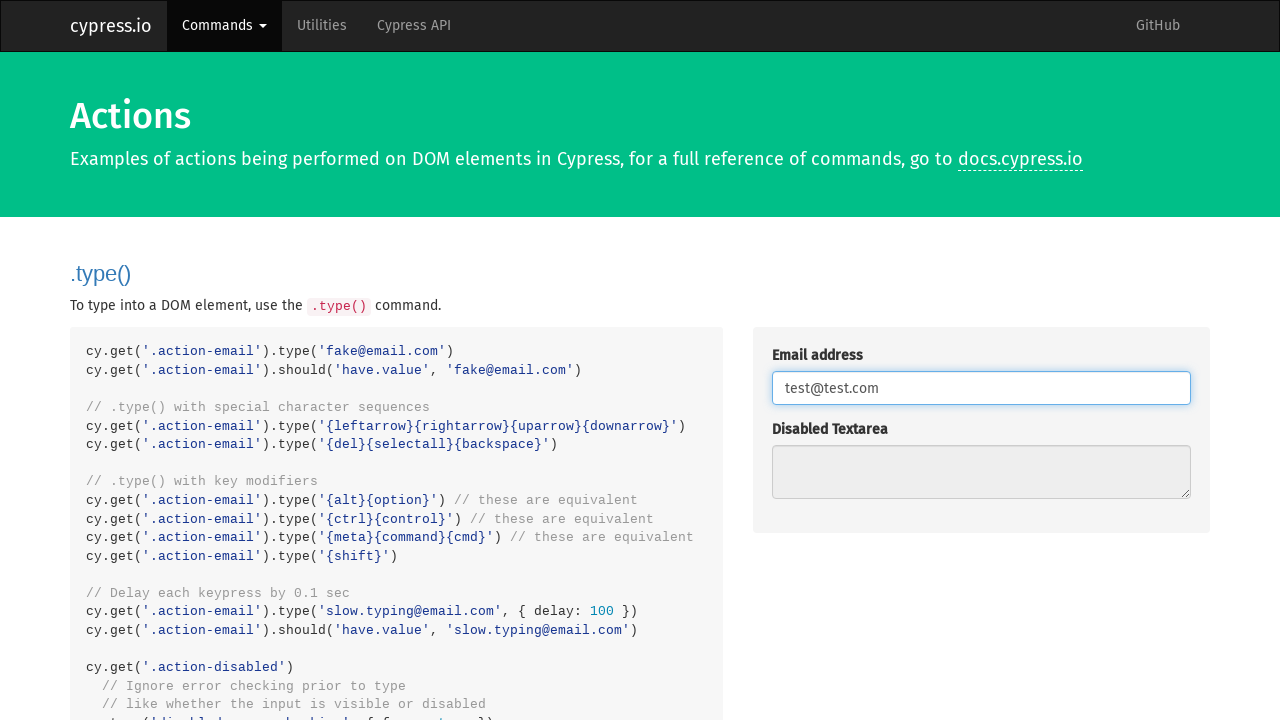

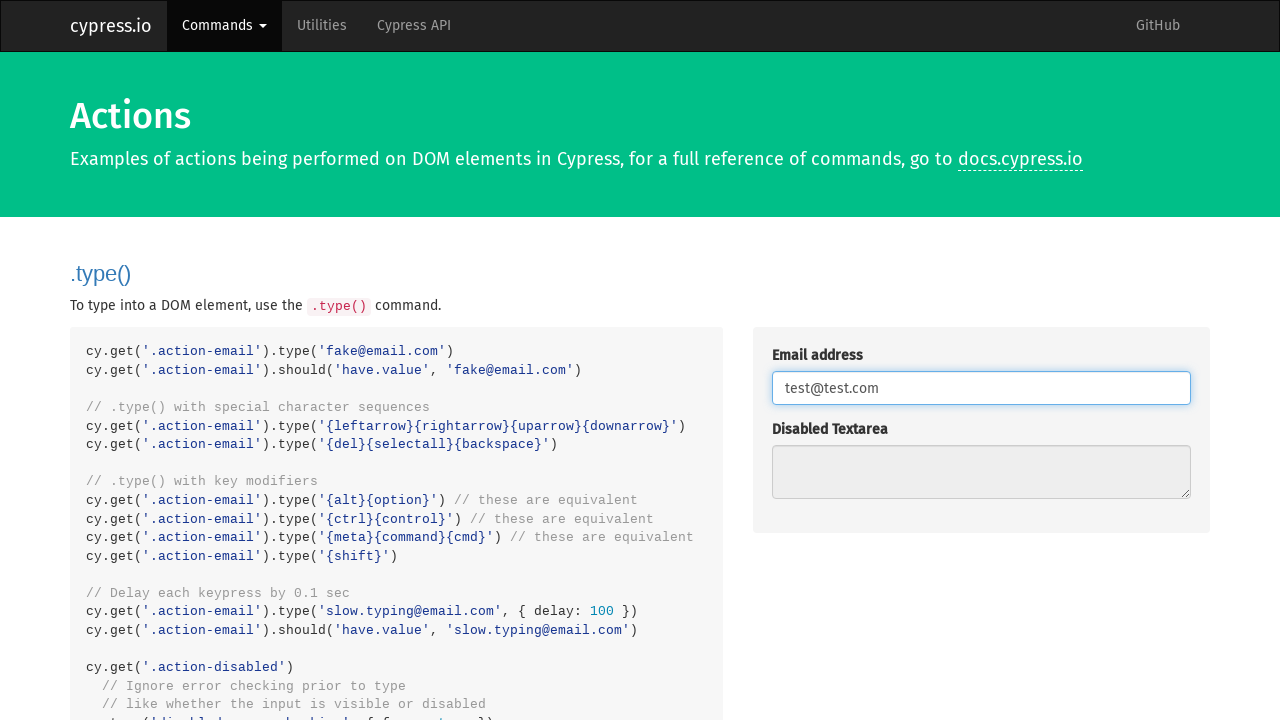